Tests sending keys to the username input field

Starting URL: https://the-internet.herokuapp.com/login

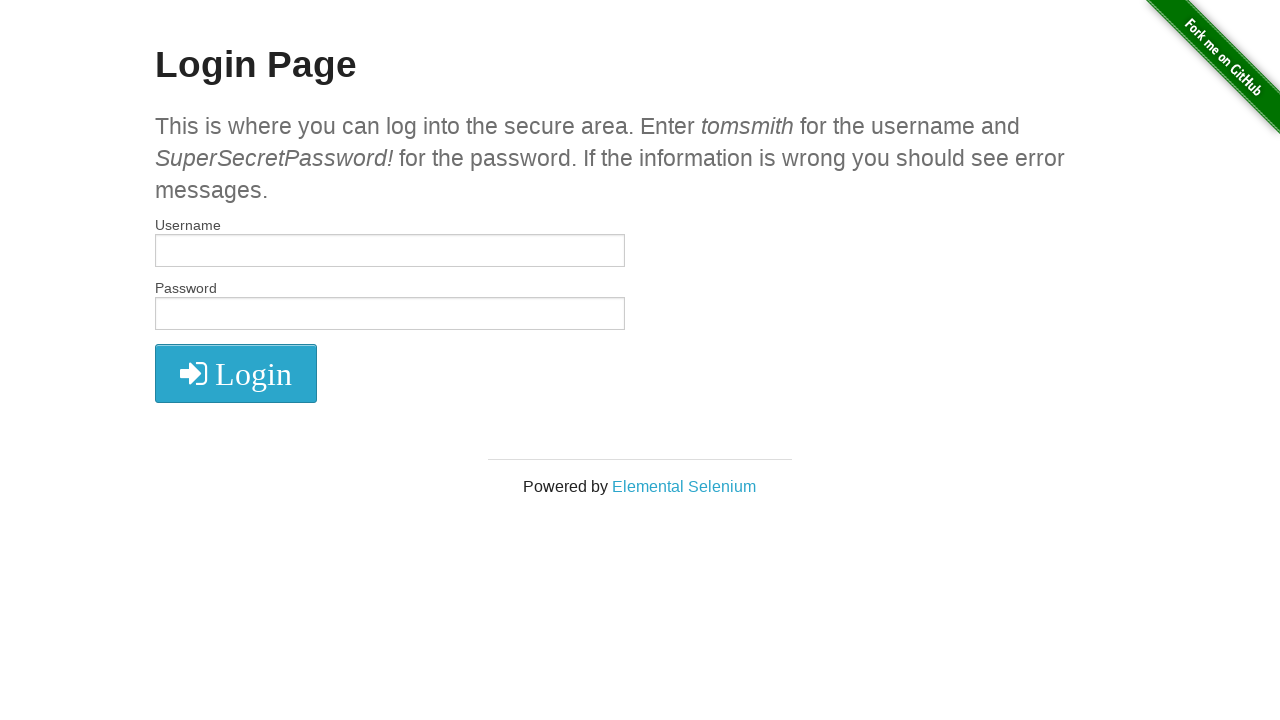

Typed 'foo bar' into the username input field on xpath=//*[@id='username']
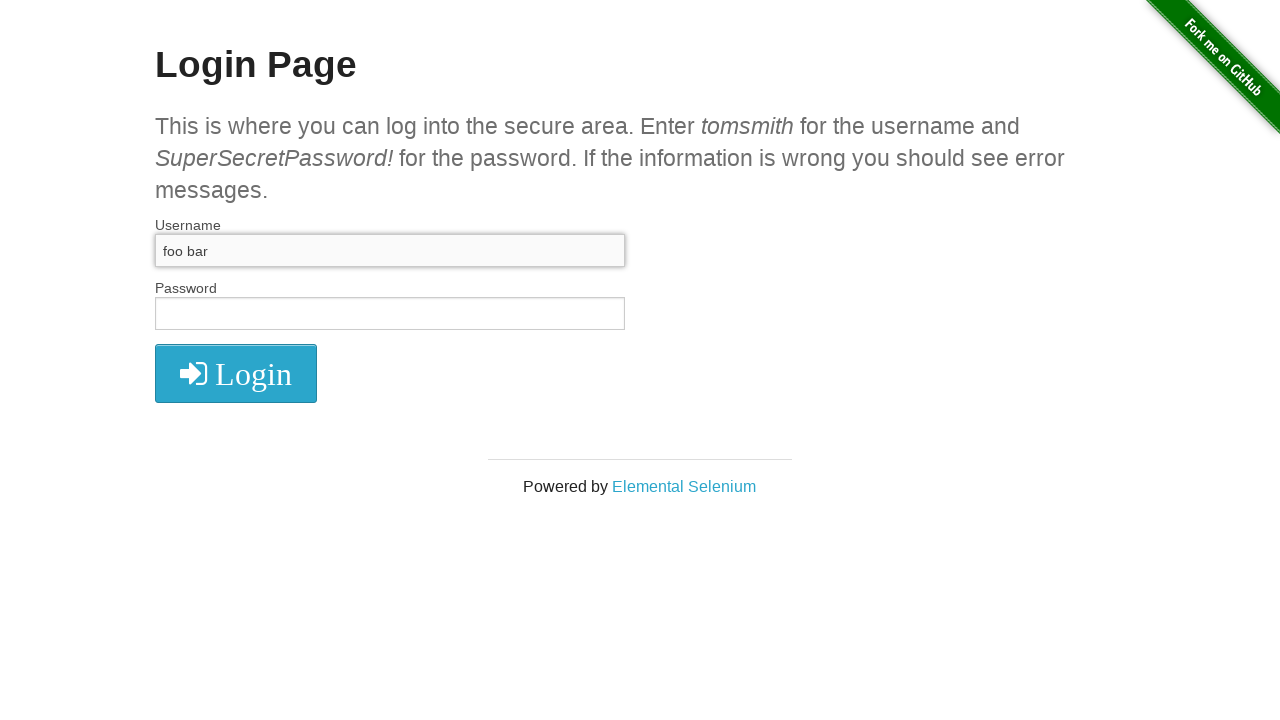

Verified username input field contains 'foo bar'
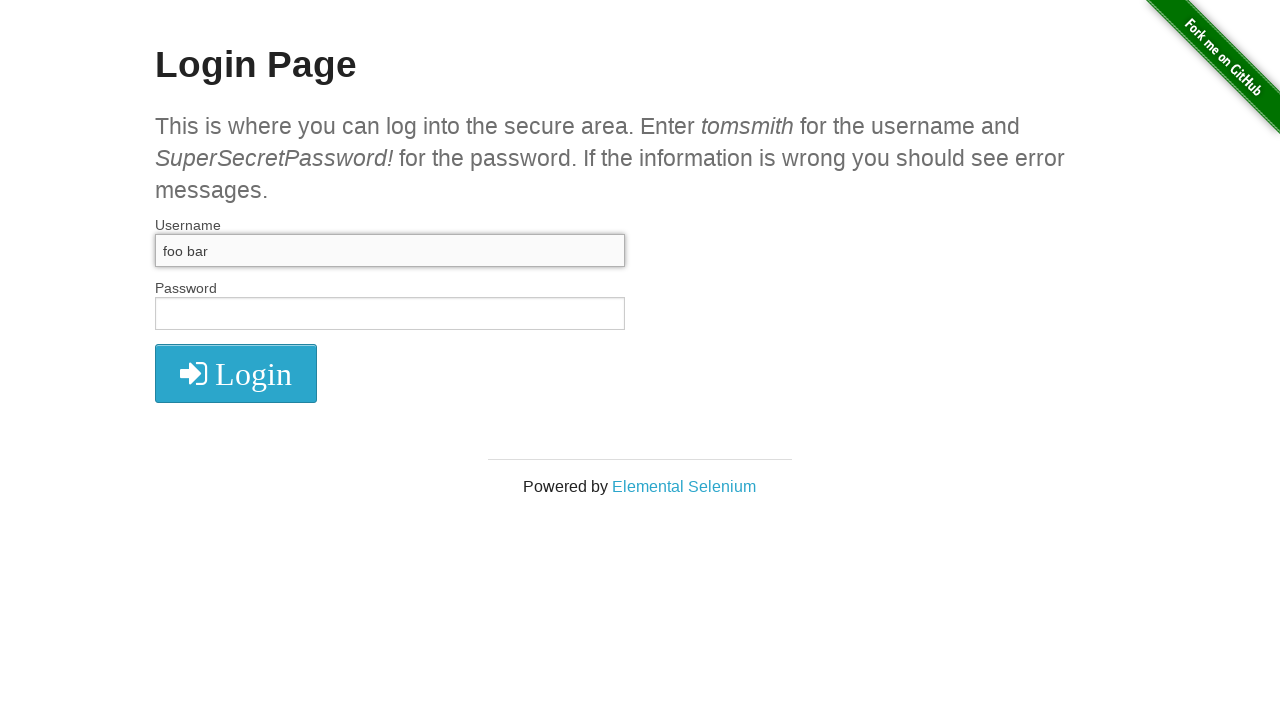

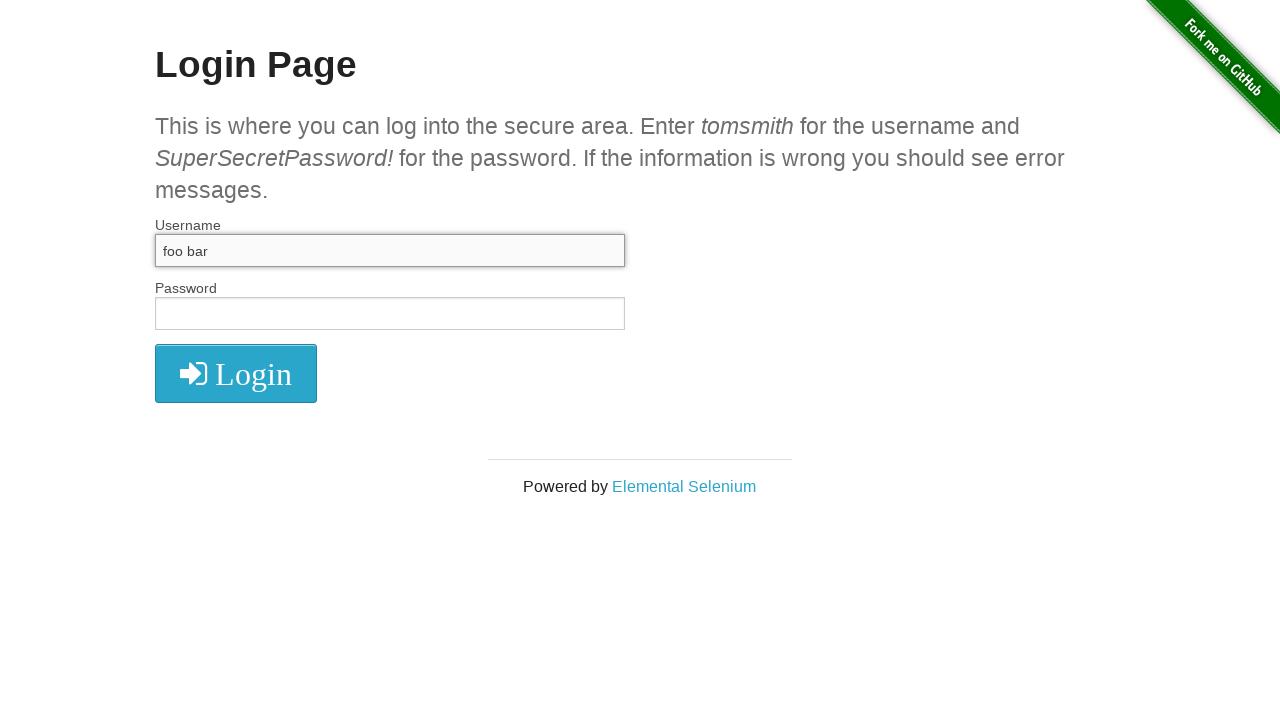